Tests file upload functionality on an Angular file upload demo page by locating and interacting with the file input element

Starting URL: http://nervgh.github.io/pages/angular-file-upload/examples/simple/

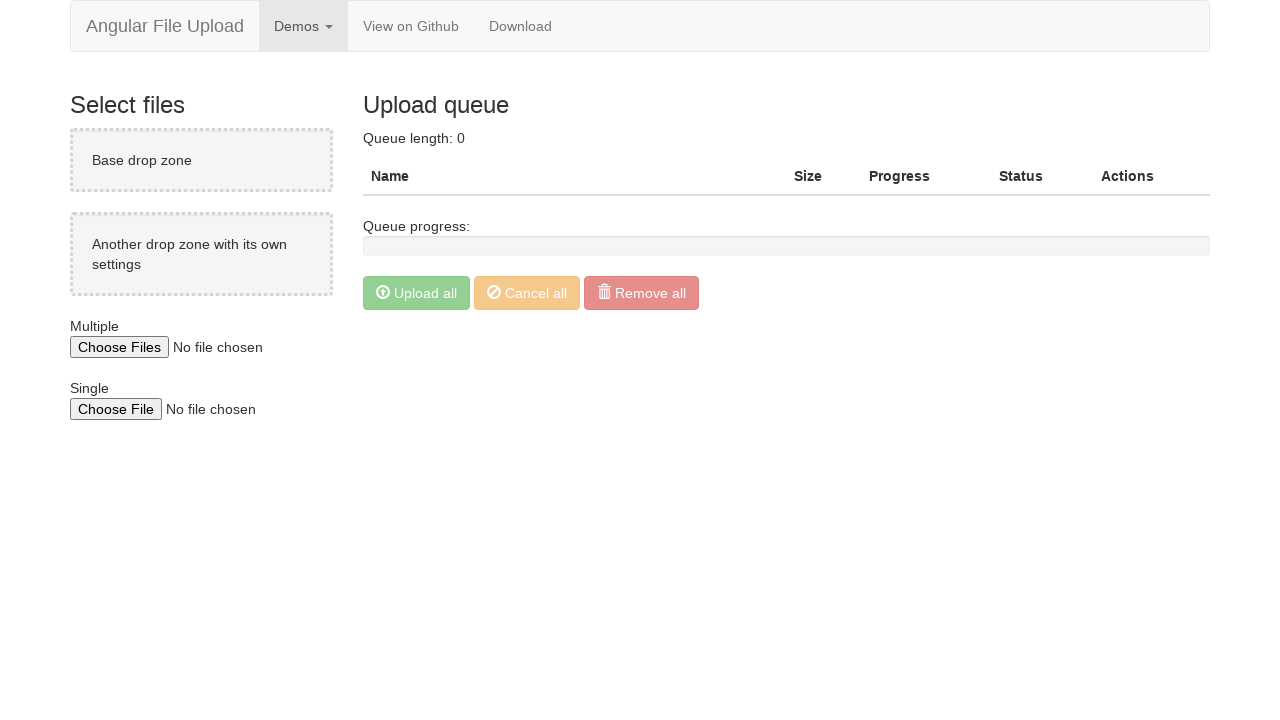

Waited for page to load (domcontentloaded state)
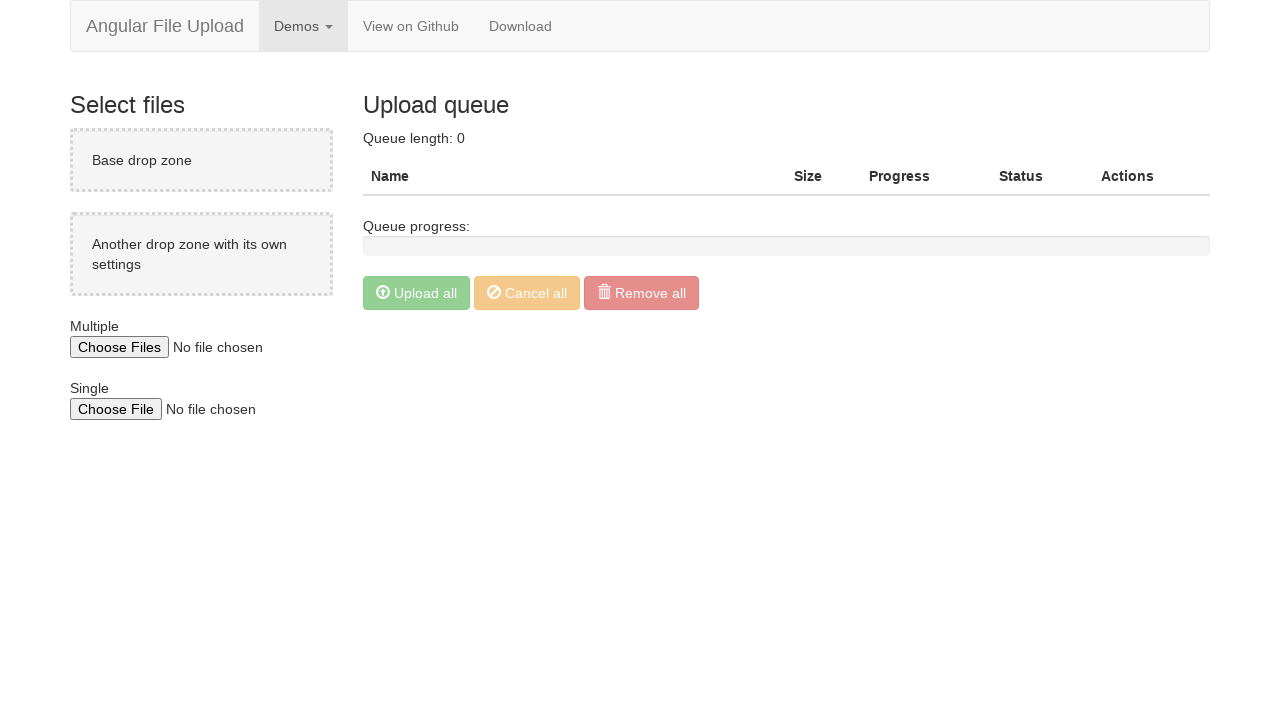

Located file input element using XPath
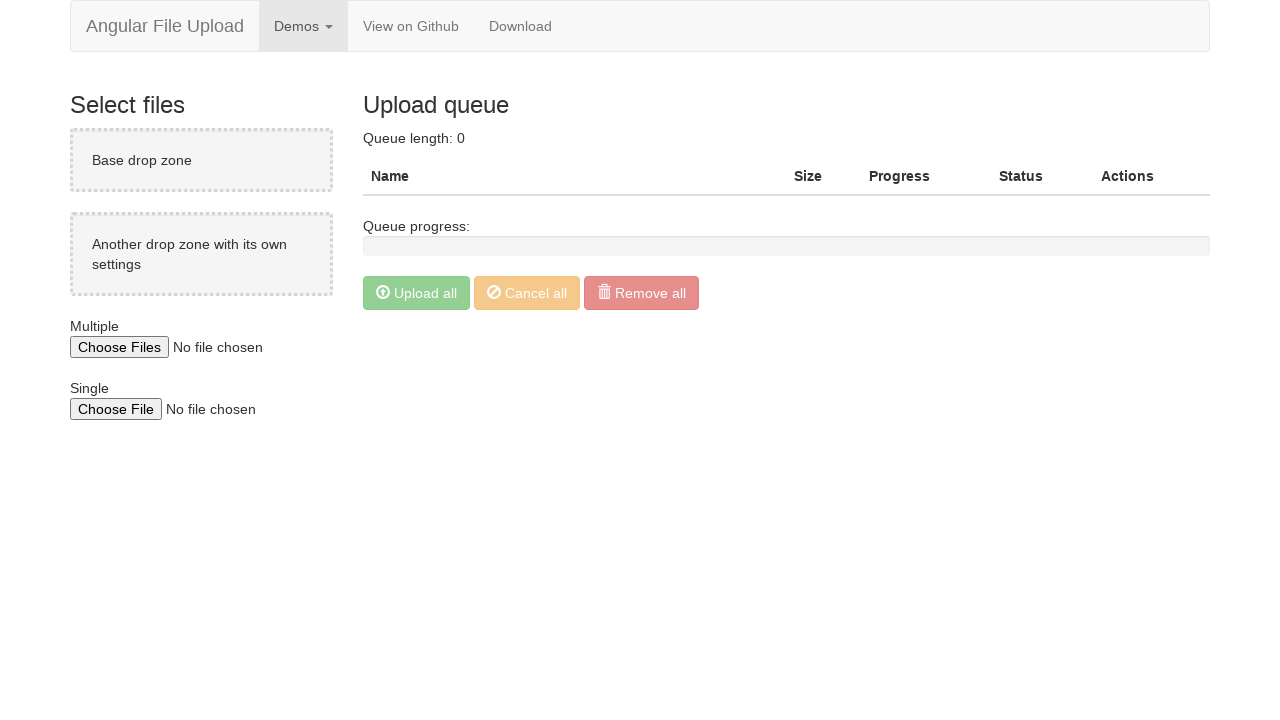

Verified file input element is visible
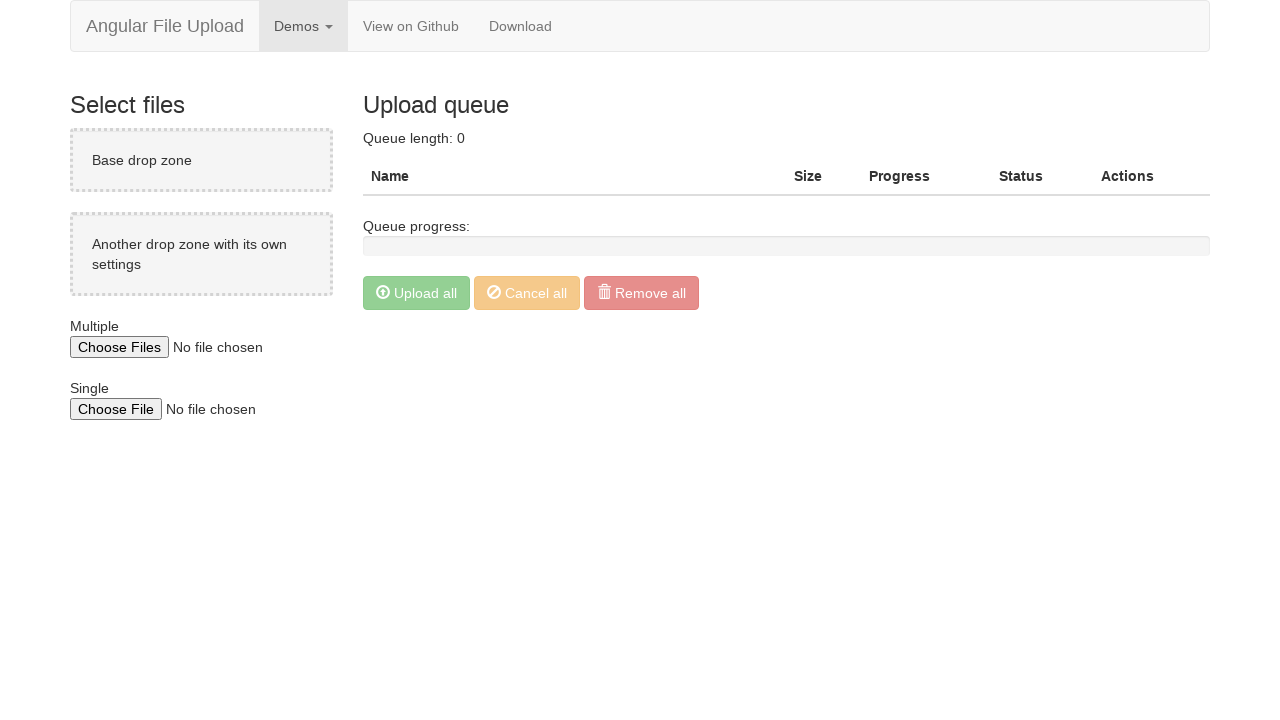

Clicked on file input element at (206, 347) on xpath=//html/body/div/div[2]/div[1]/input[1]
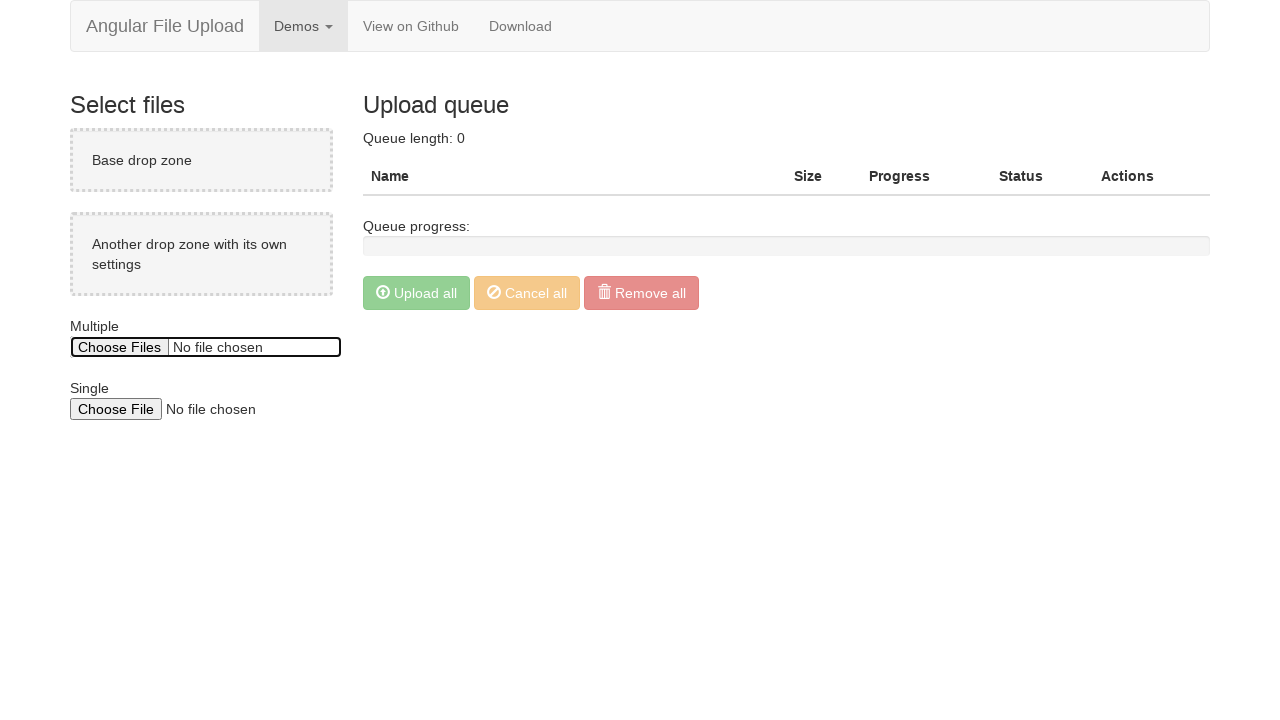

Waited 500ms for file dialog interaction
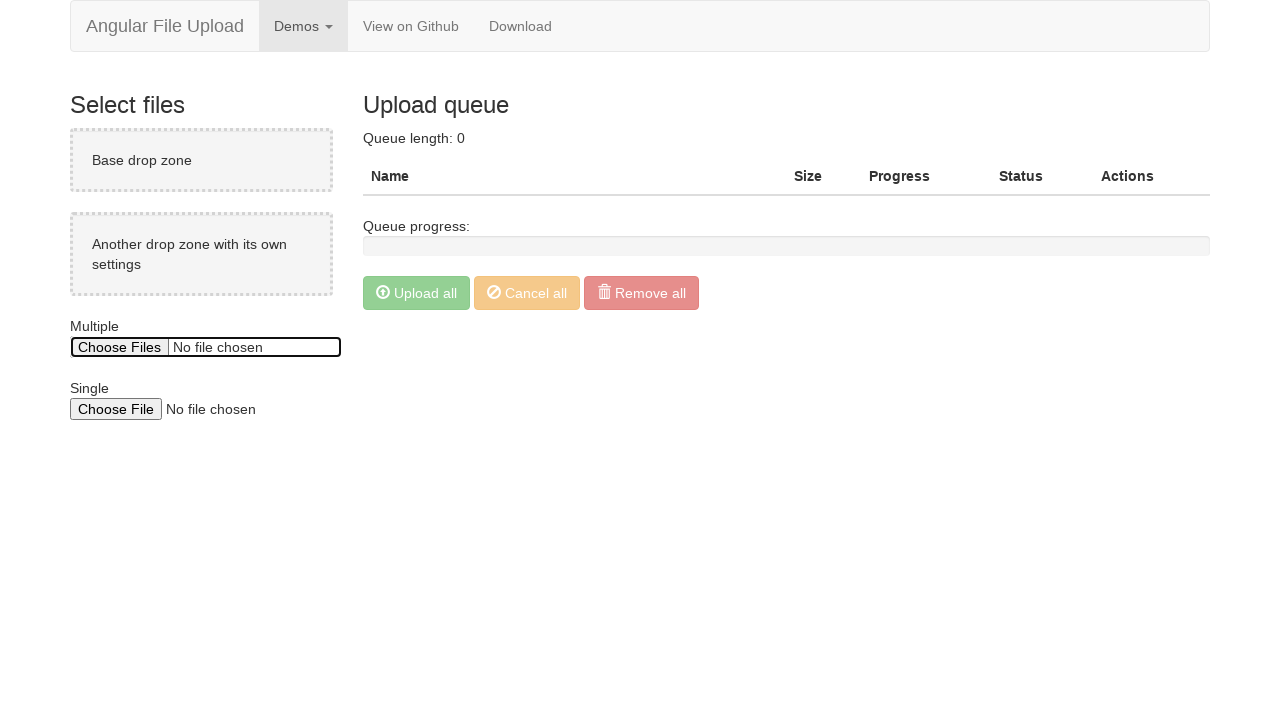

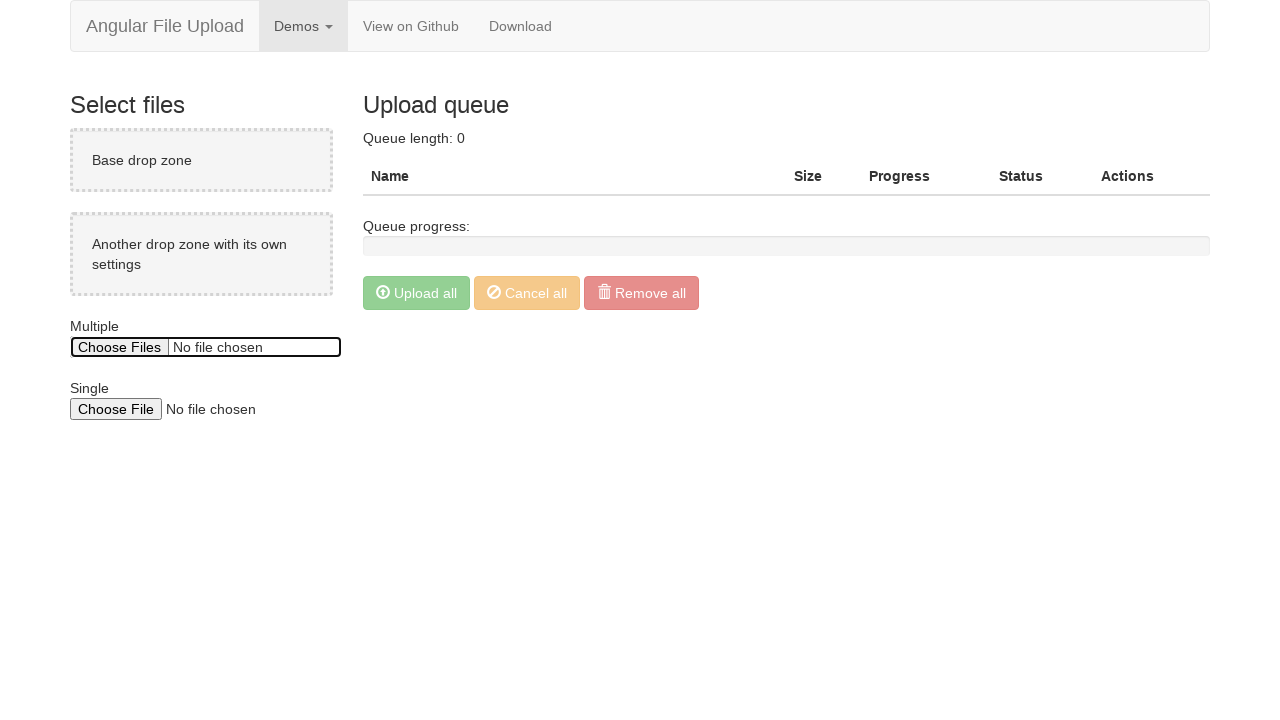